Tests dynamic page loading by clicking a Start button and waiting for dynamically loaded content ("Hello World!") to appear on the page.

Starting URL: https://the-internet.herokuapp.com/dynamic_loading/1

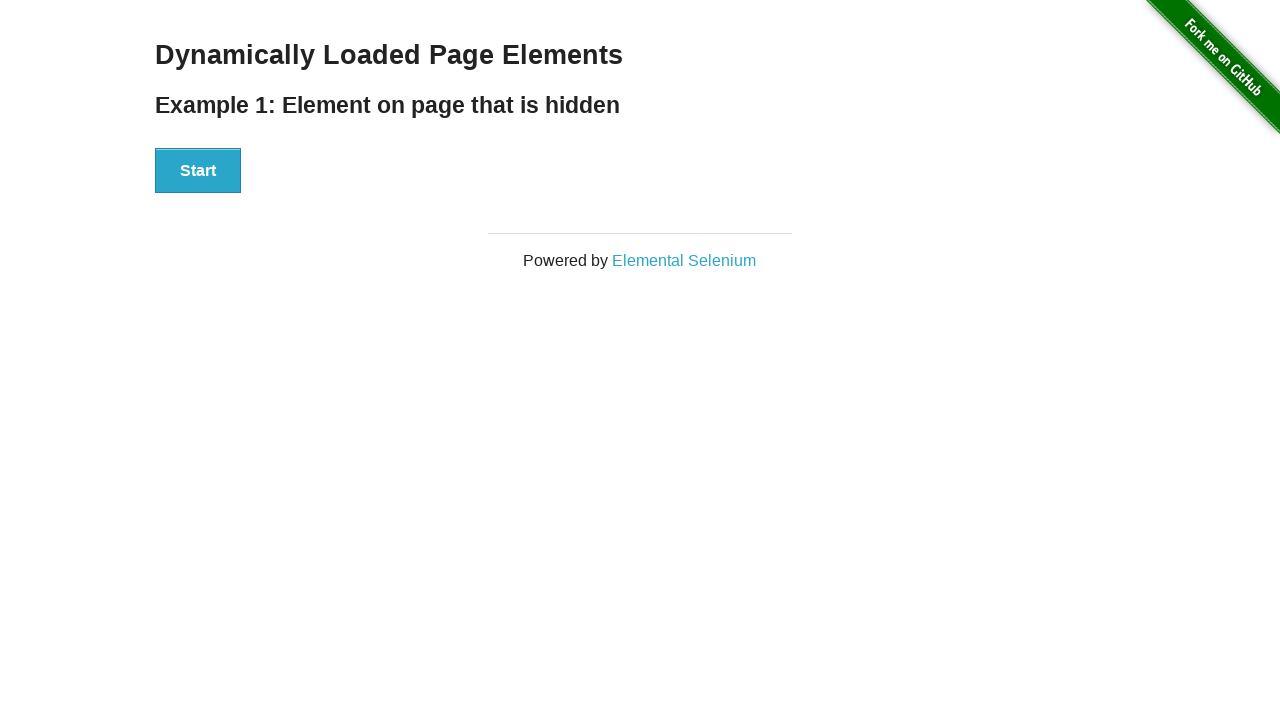

Navigated to dynamic loading test page
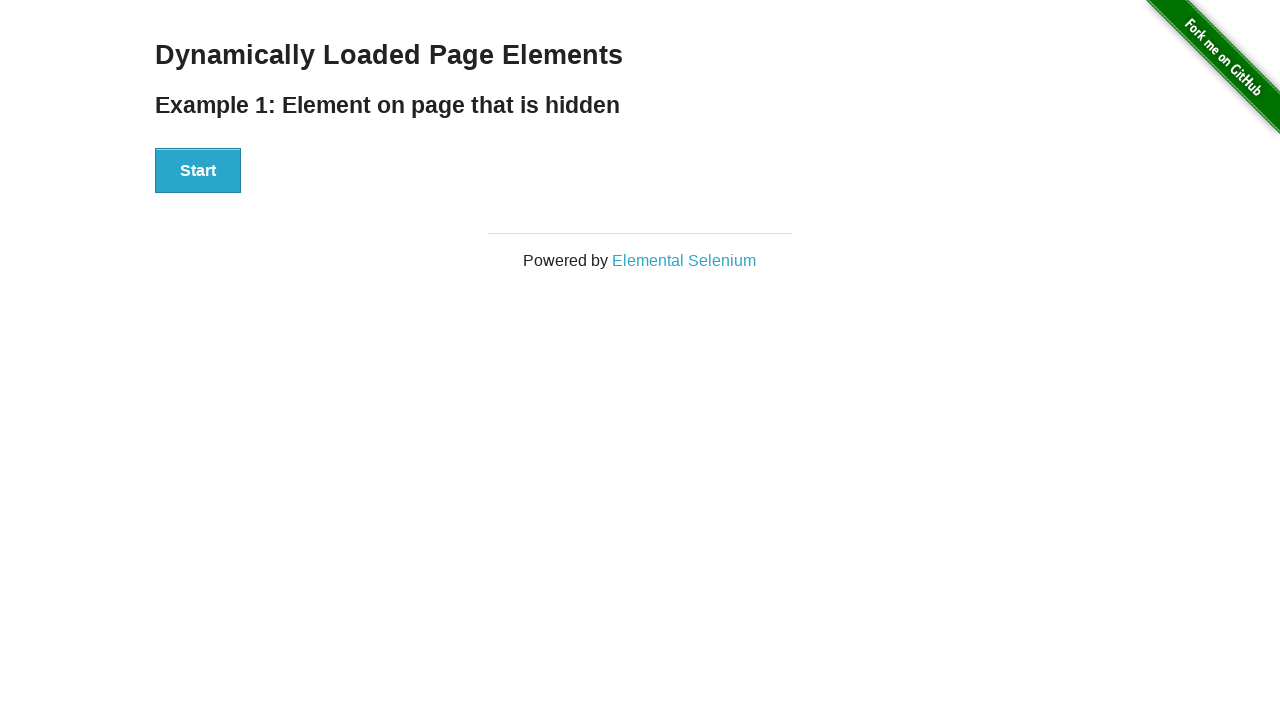

Clicked Start button to trigger dynamic loading at (198, 171) on xpath=//button[contains(text(),'Start')]
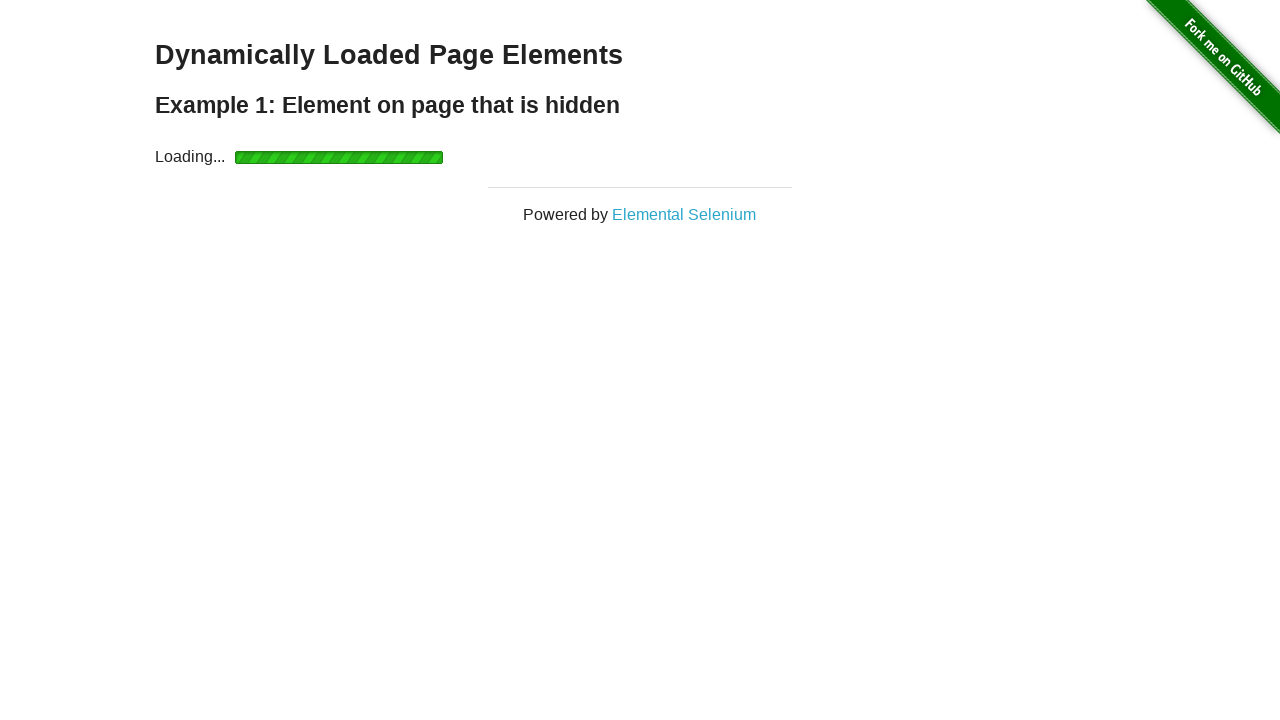

Dynamically loaded content 'Hello World!' appeared on page
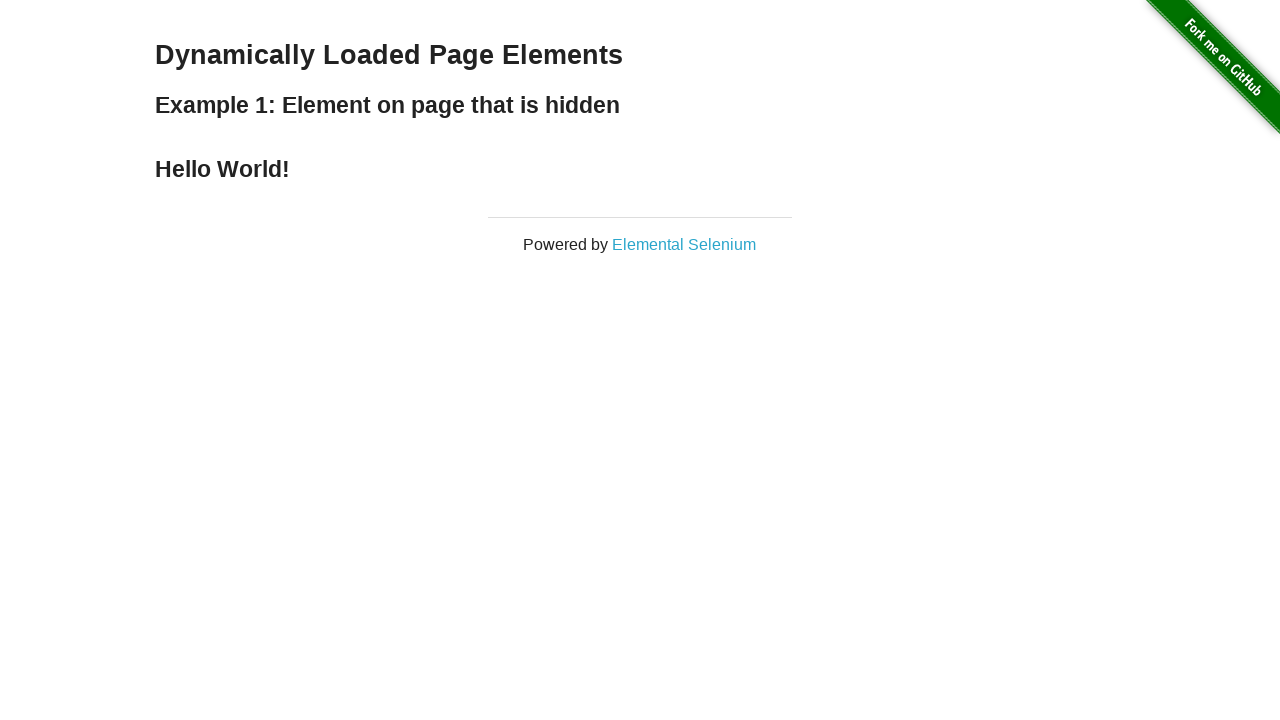

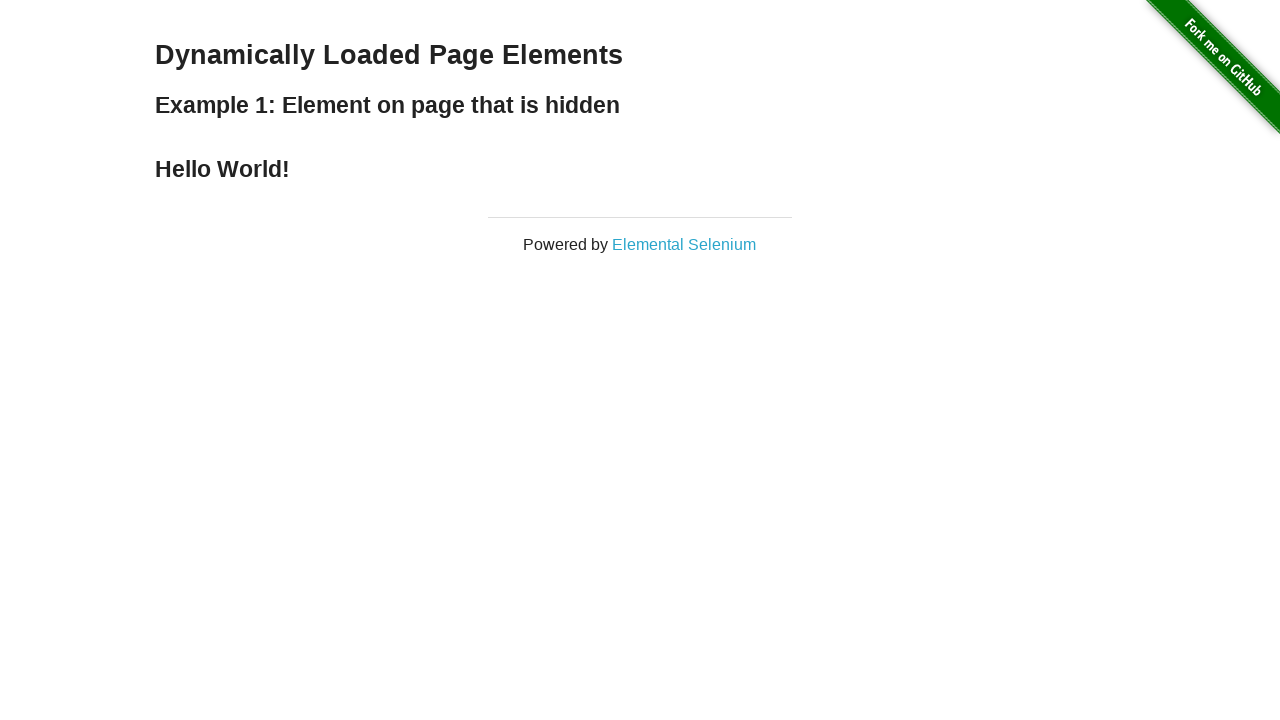